Tests the RedBus calendar functionality by navigating to the homepage and setting a date value in the calendar input field using JavaScript execution.

Starting URL: https://www.redbus.com/

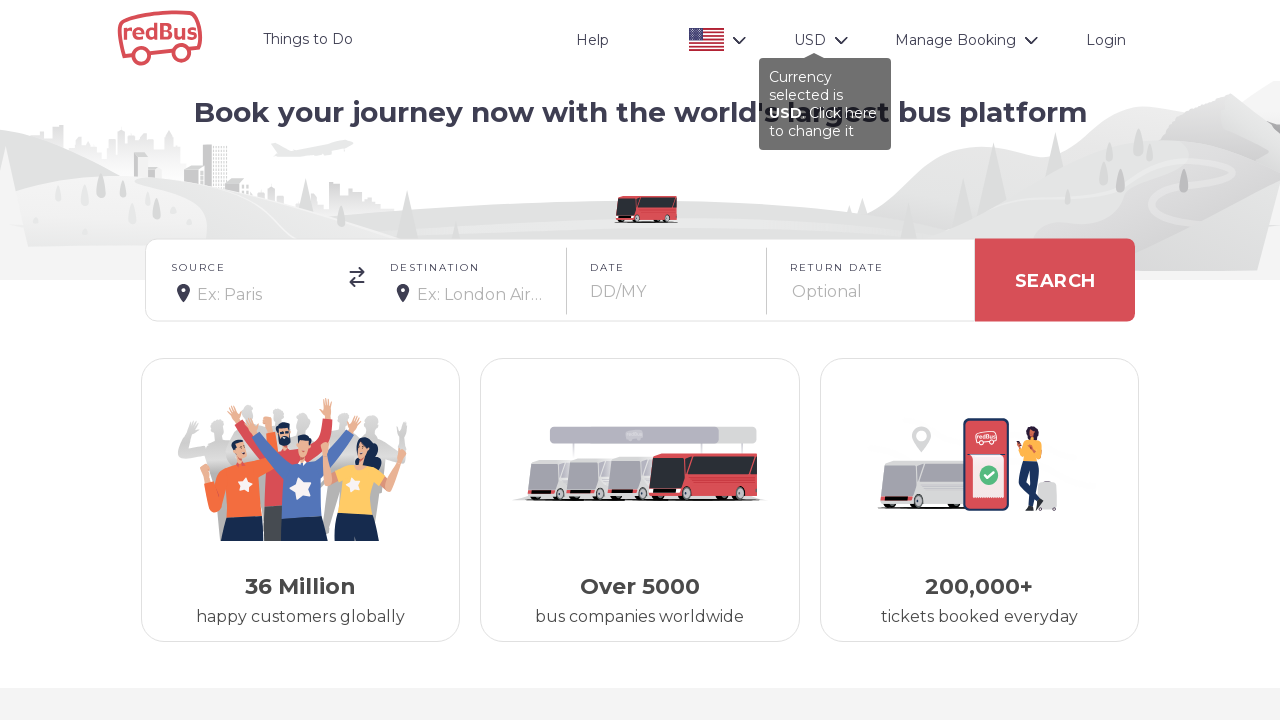

Navigated to RedBus homepage
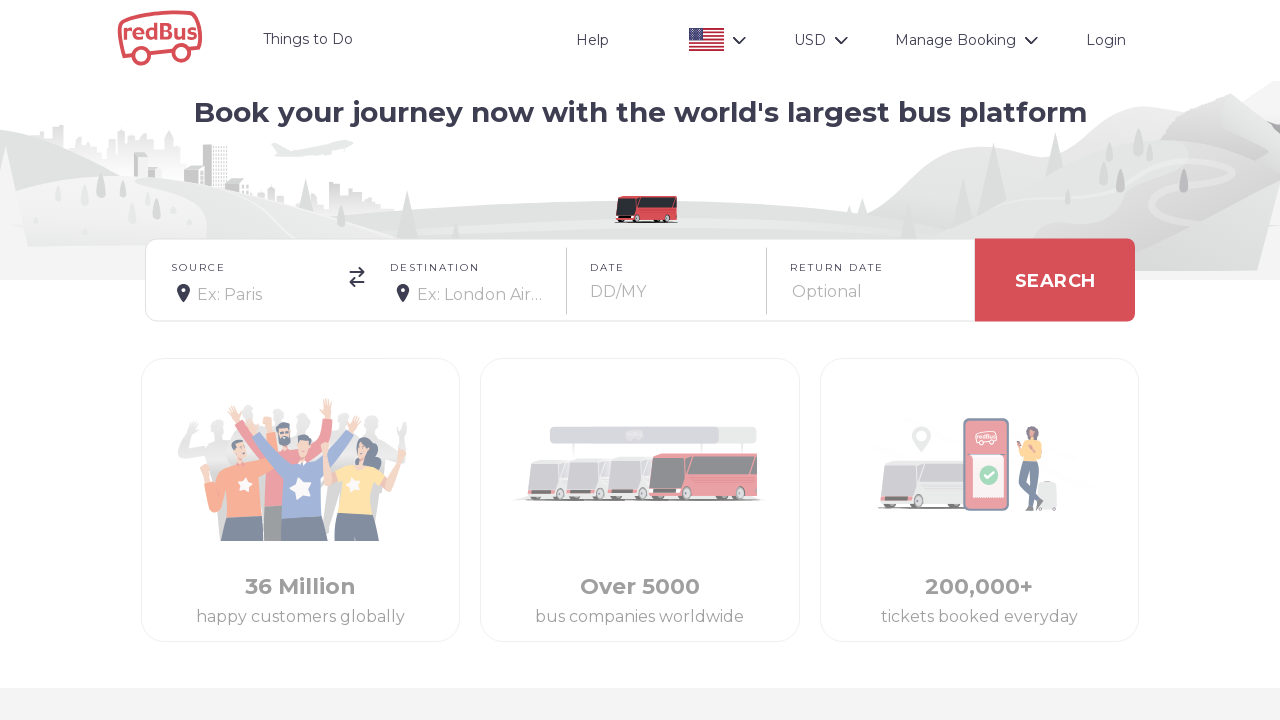

Set calendar date to 03/15/2025 using JavaScript execution
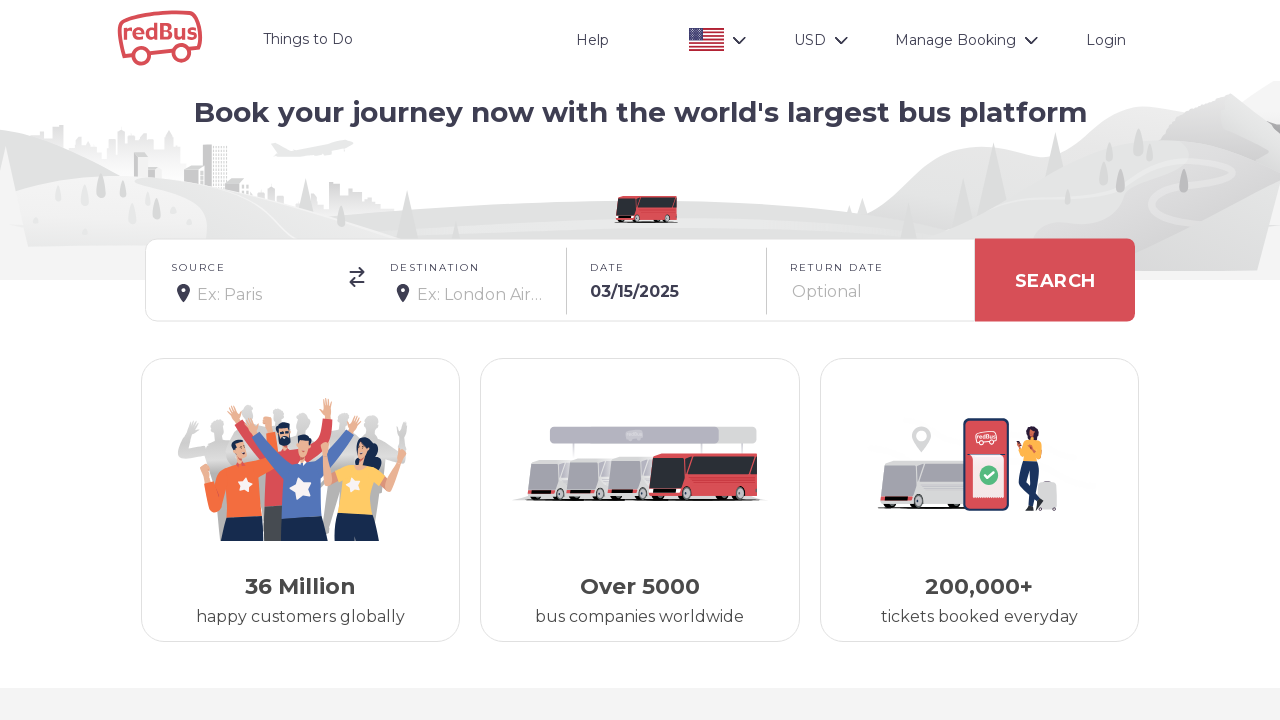

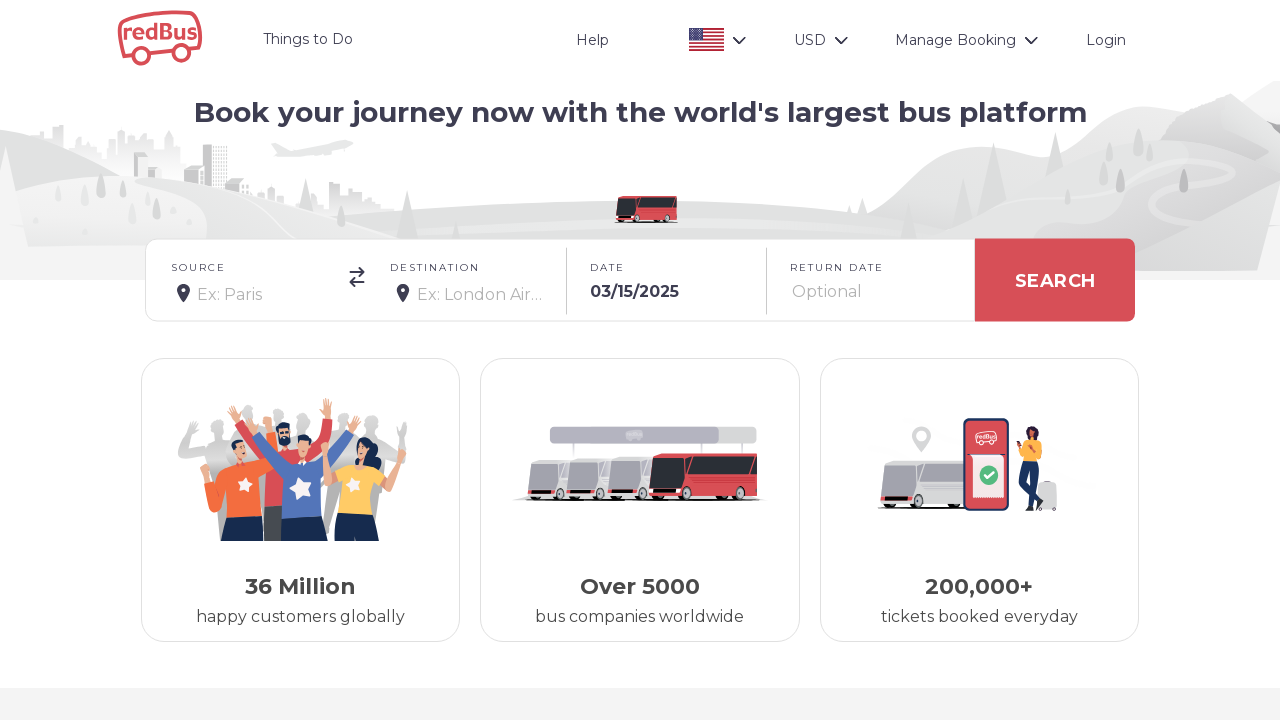